Tests JavaScript alert handling by triggering a prompt alert, entering text, and accepting it

Starting URL: https://the-internet.herokuapp.com/javascript_alerts

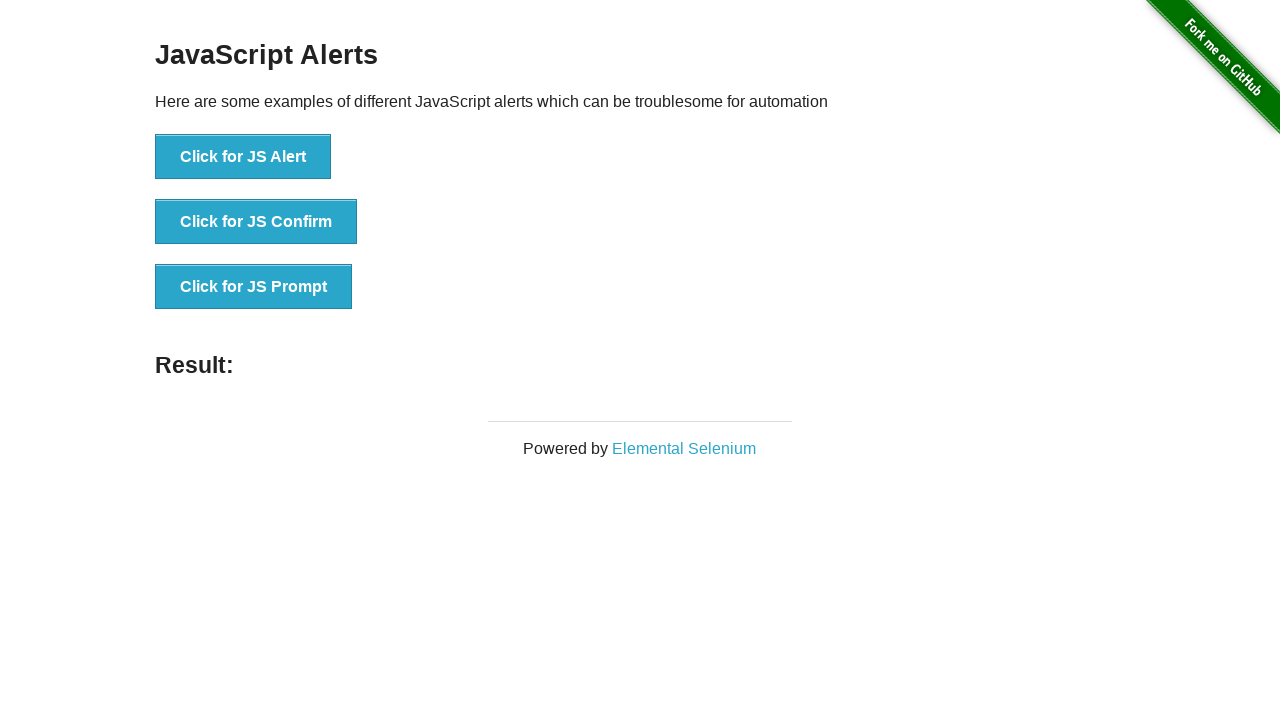

Clicked the prompt button to trigger JavaScript prompt alert at (254, 287) on xpath=//button[@onclick='jsPrompt()']
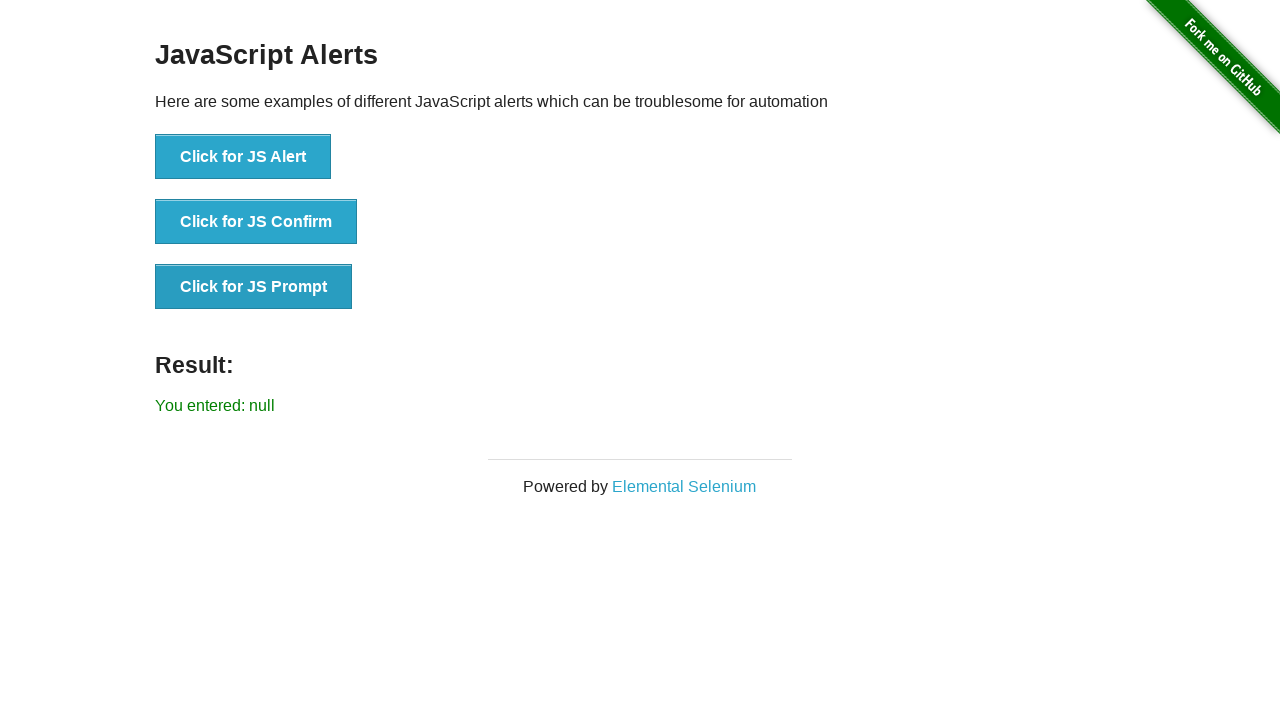

Set up dialog handler to accept prompt with text 'Welcome..'
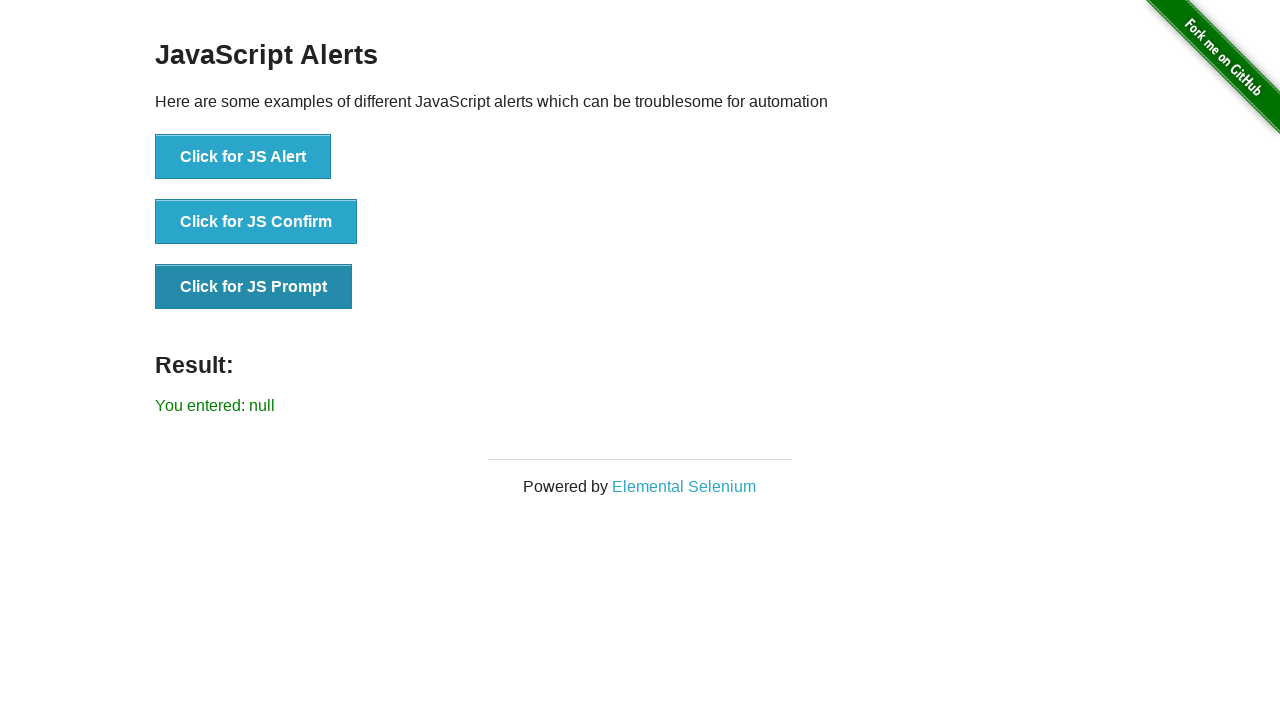

Clicked the prompt button again to trigger the prompt alert with handler active at (254, 287) on xpath=//button[@onclick='jsPrompt()']
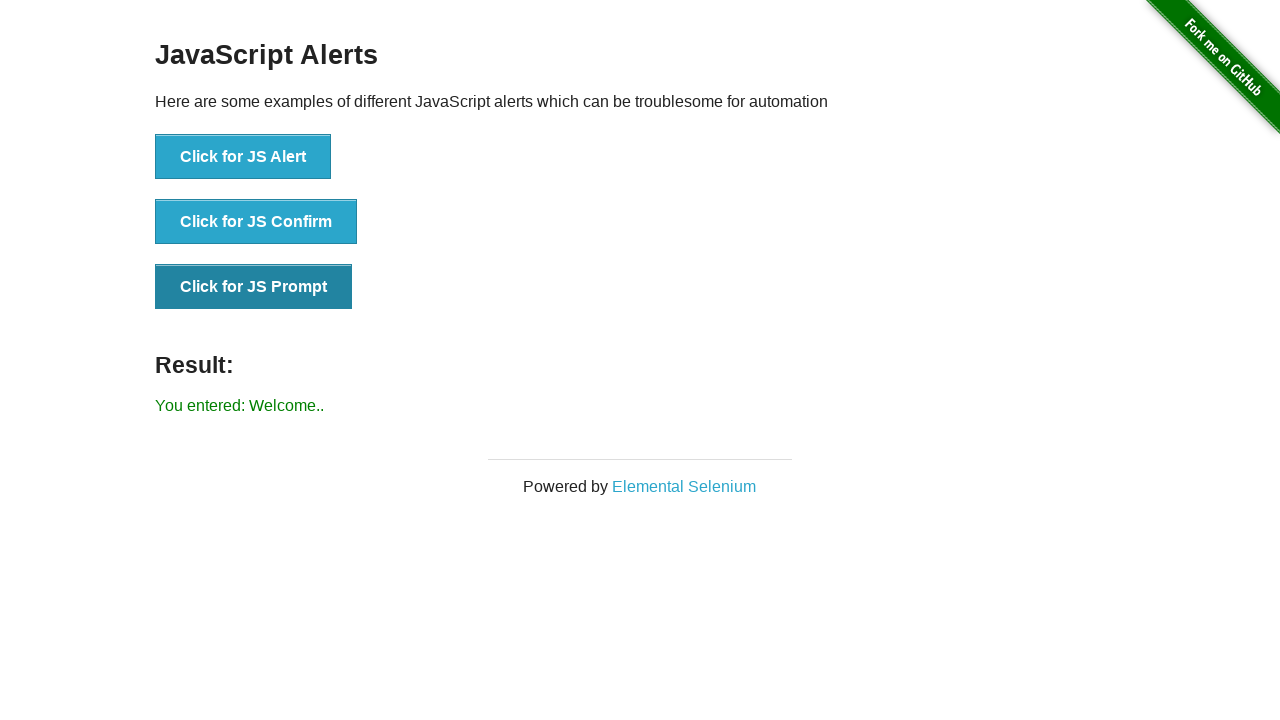

Waited for prompt result to be displayed
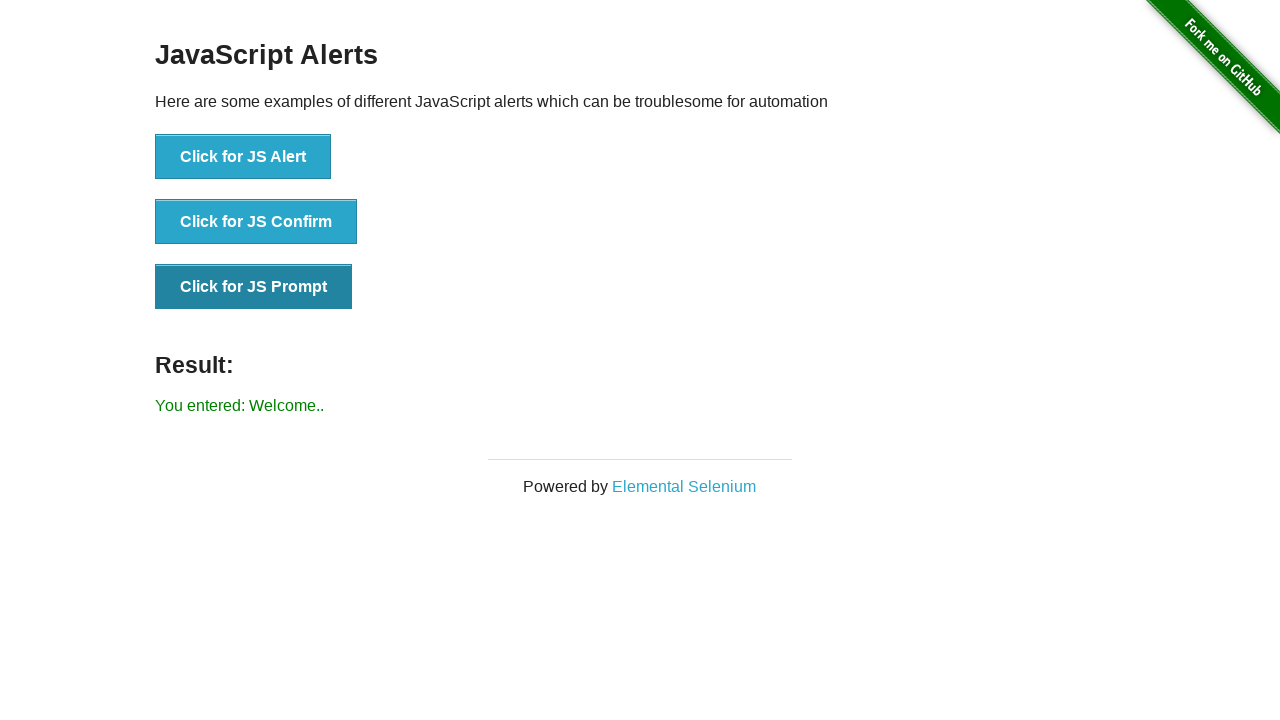

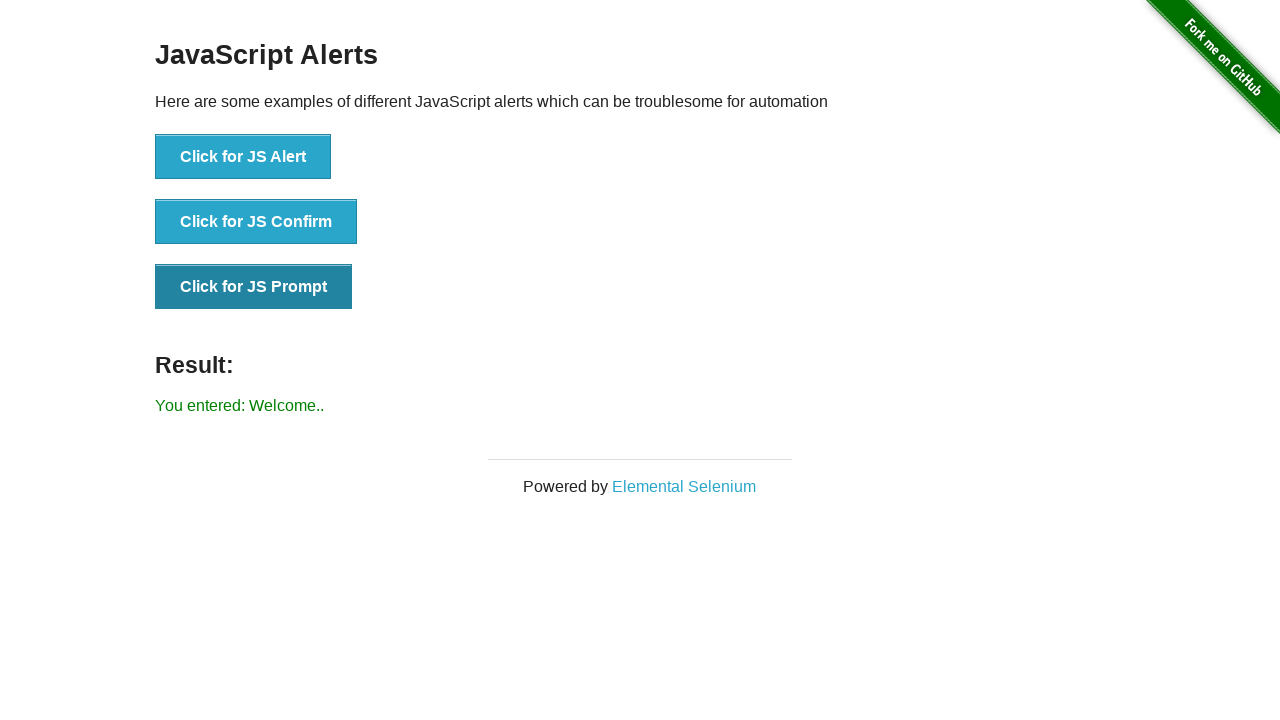